Tests dynamic form controls by enabling a disabled text field and entering text into it

Starting URL: https://training-support.net/webelements/dynamic-controls

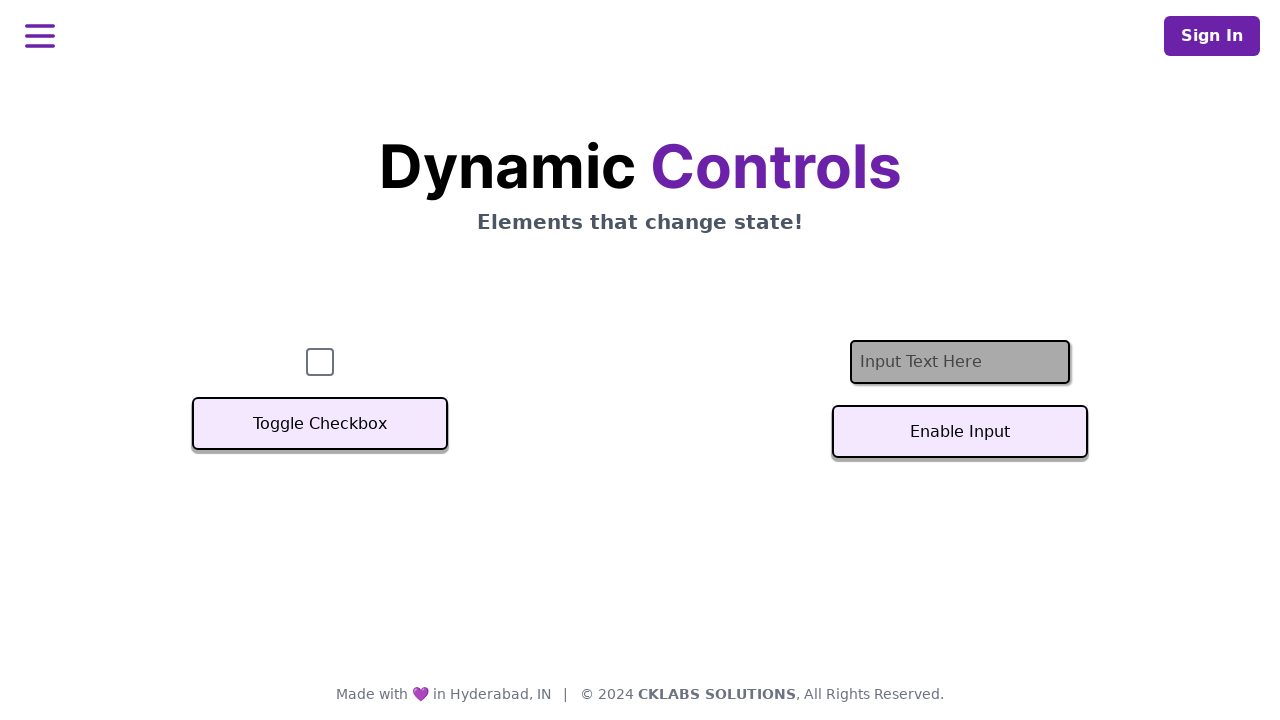

Located the text input field
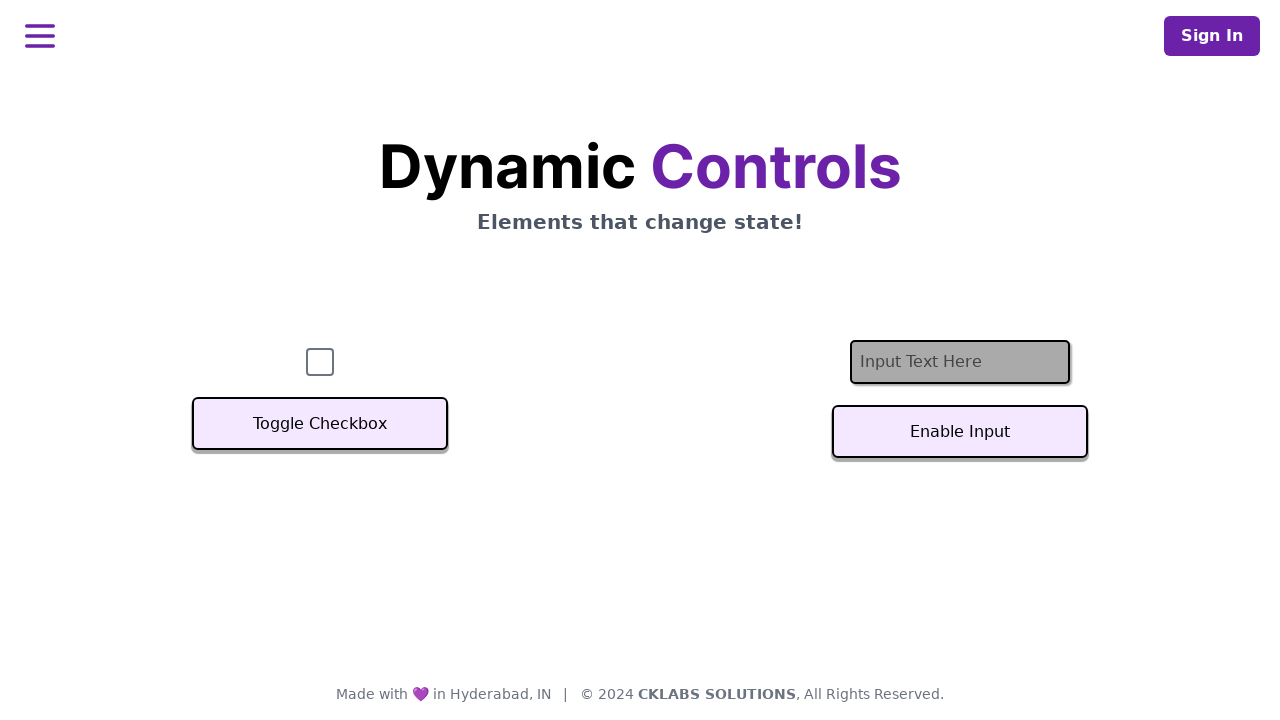

Checked initial state of text field - field is disabled
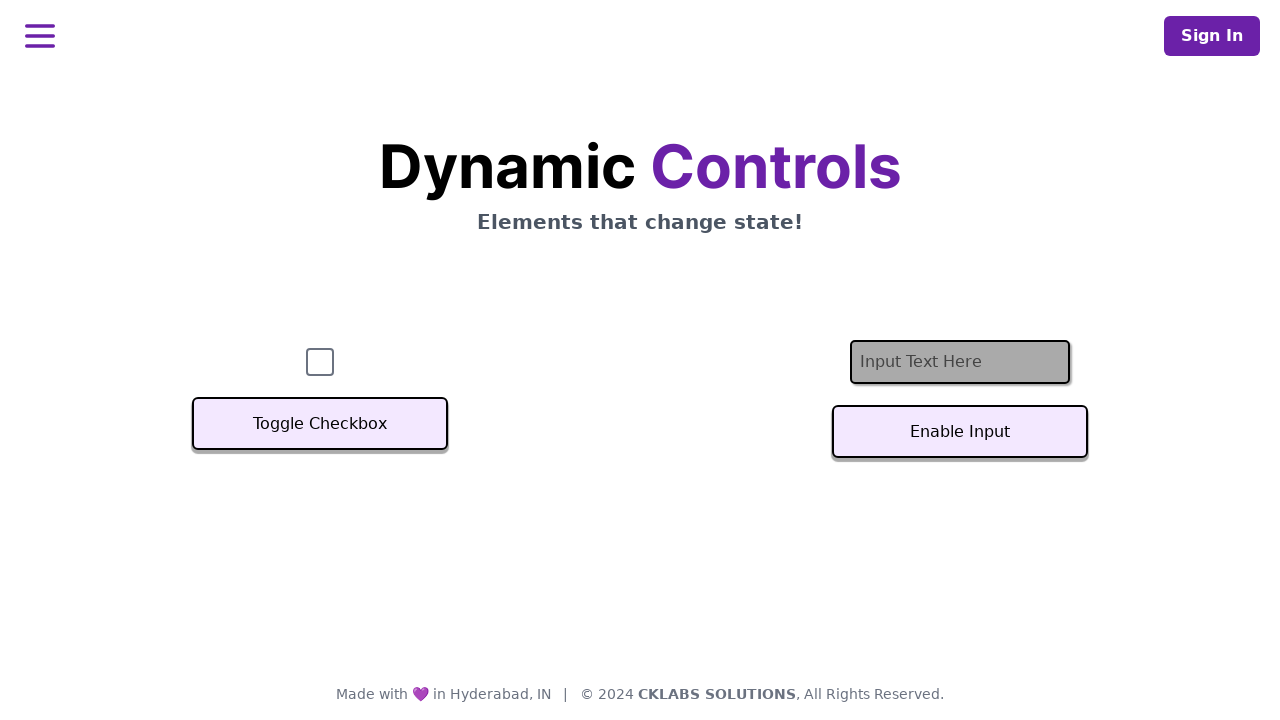

Clicked the button to enable the text field at (960, 432) on #textInputButton
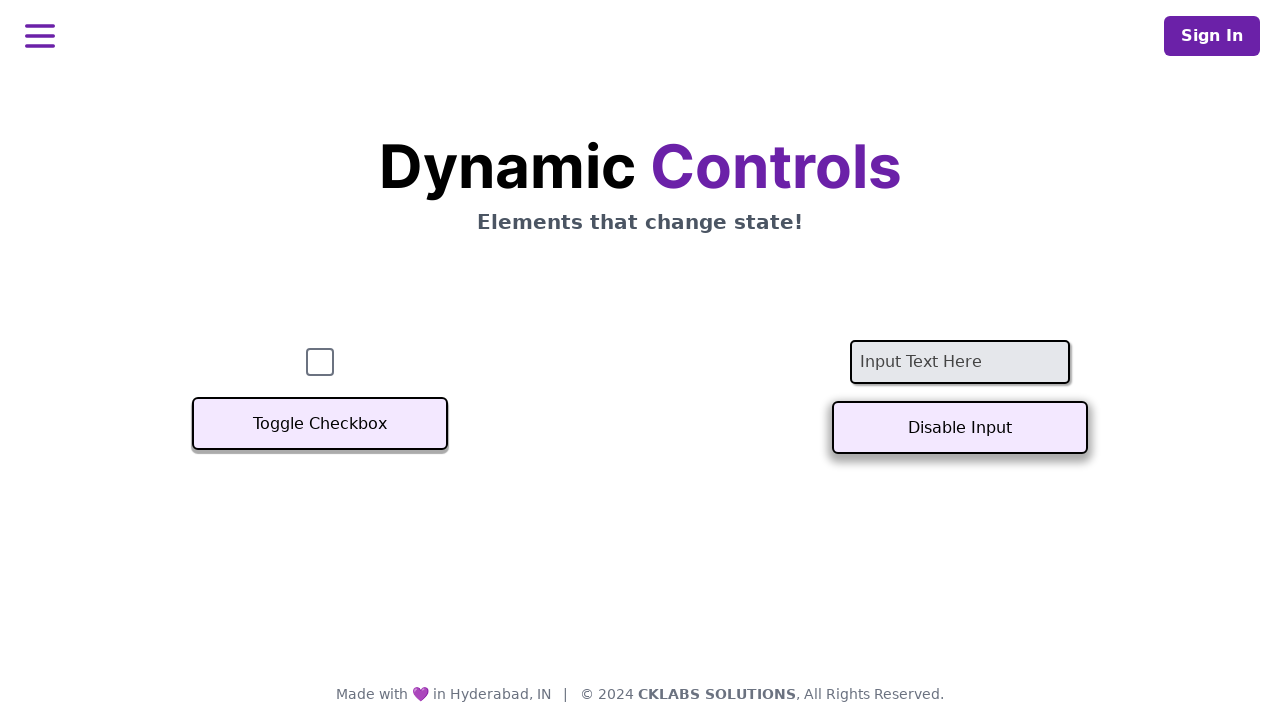

Text field became enabled
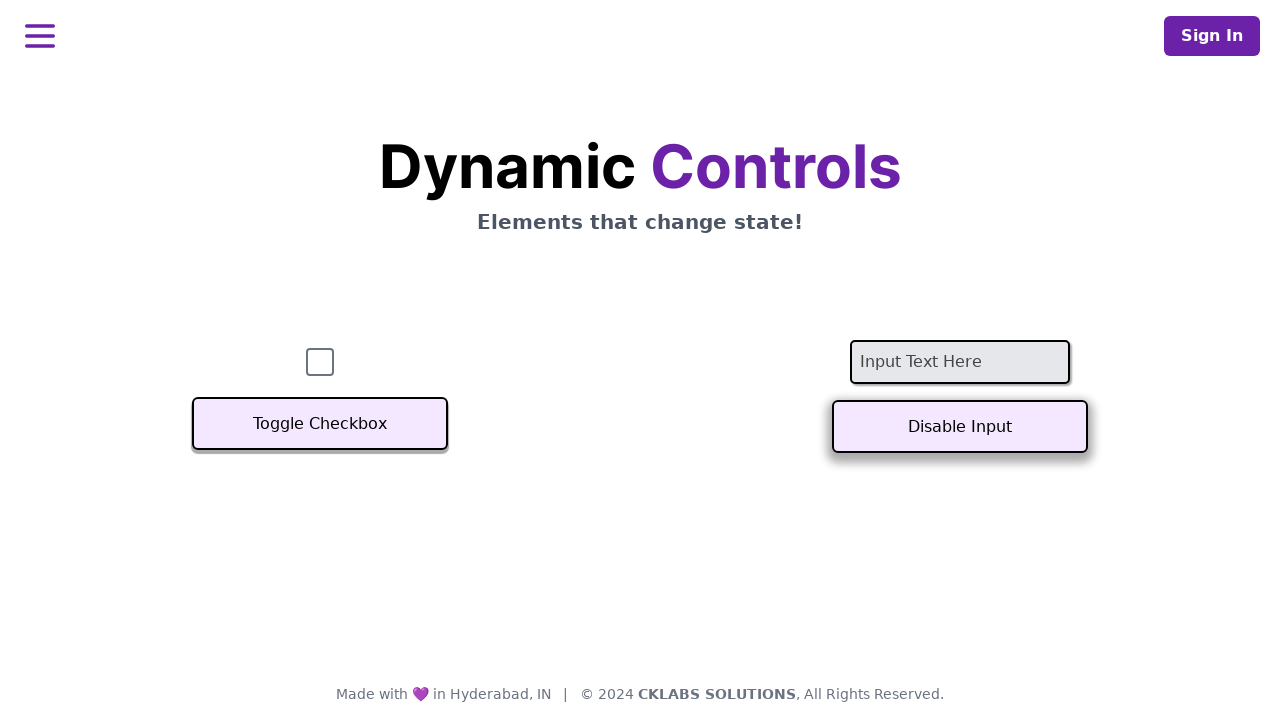

Verified that text field is now enabled
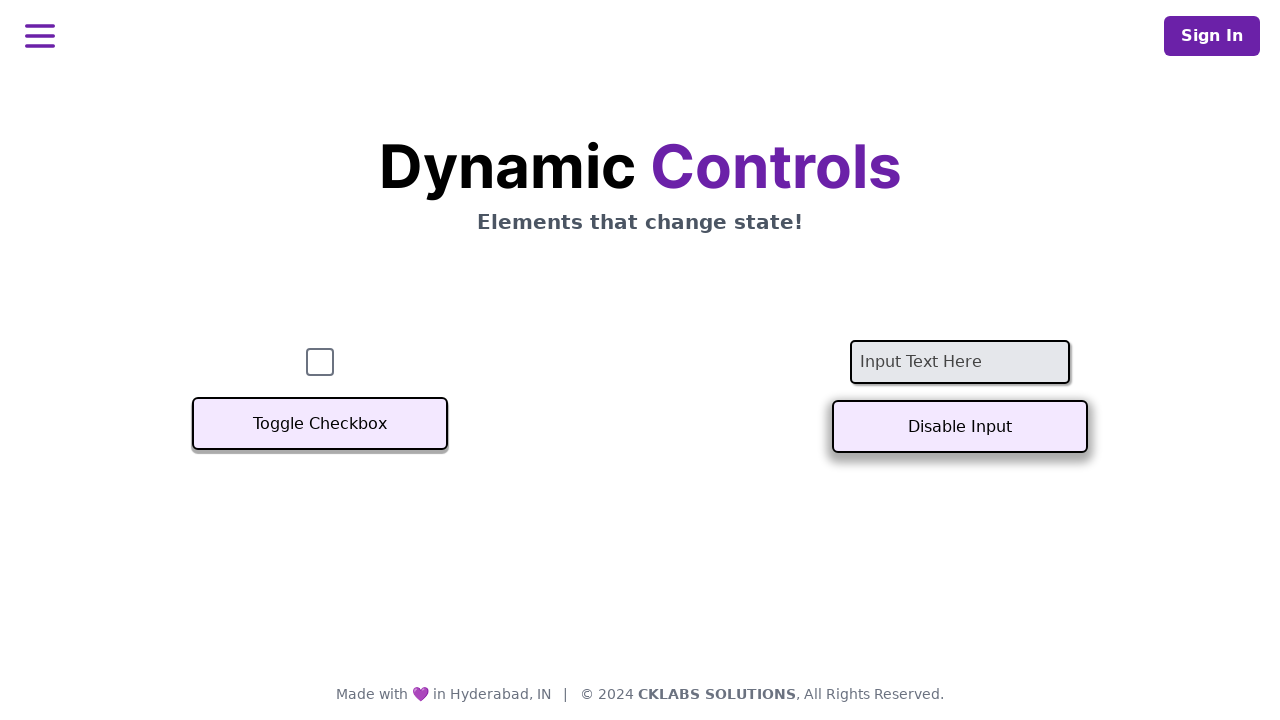

Entered text 'Rachana' into the enabled text field on #textInput
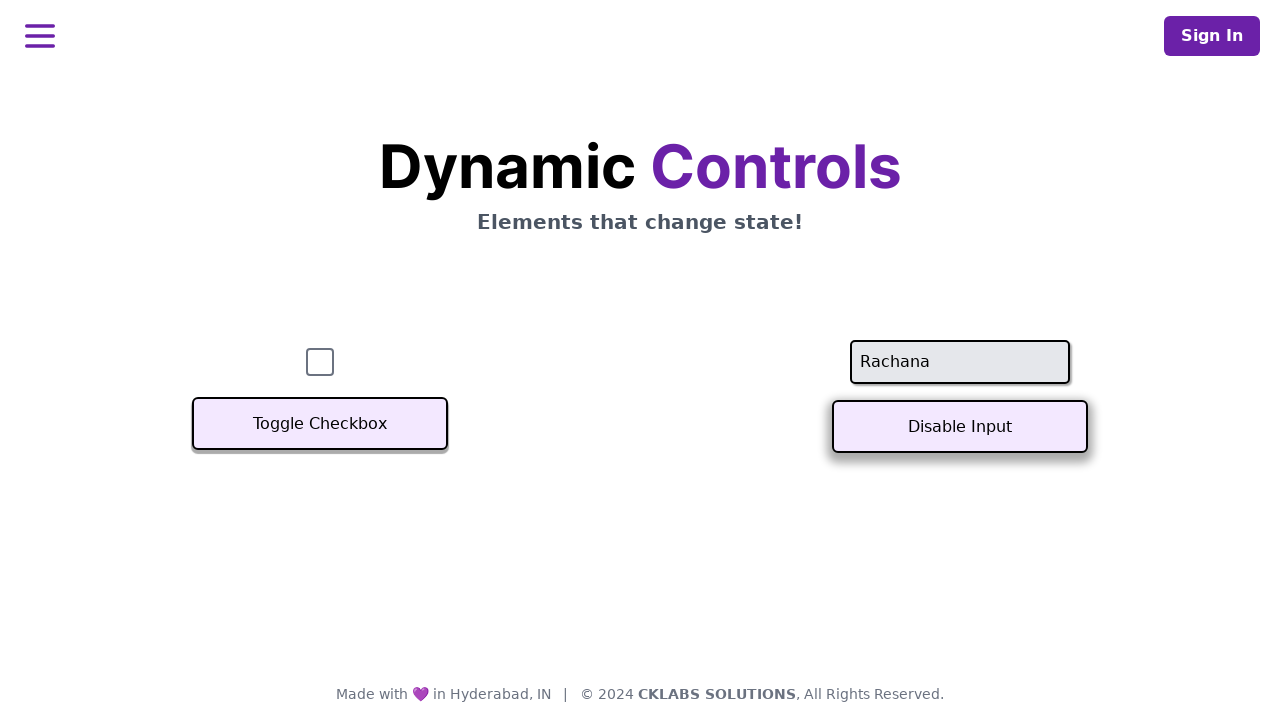

Retrieved the text value from the input field
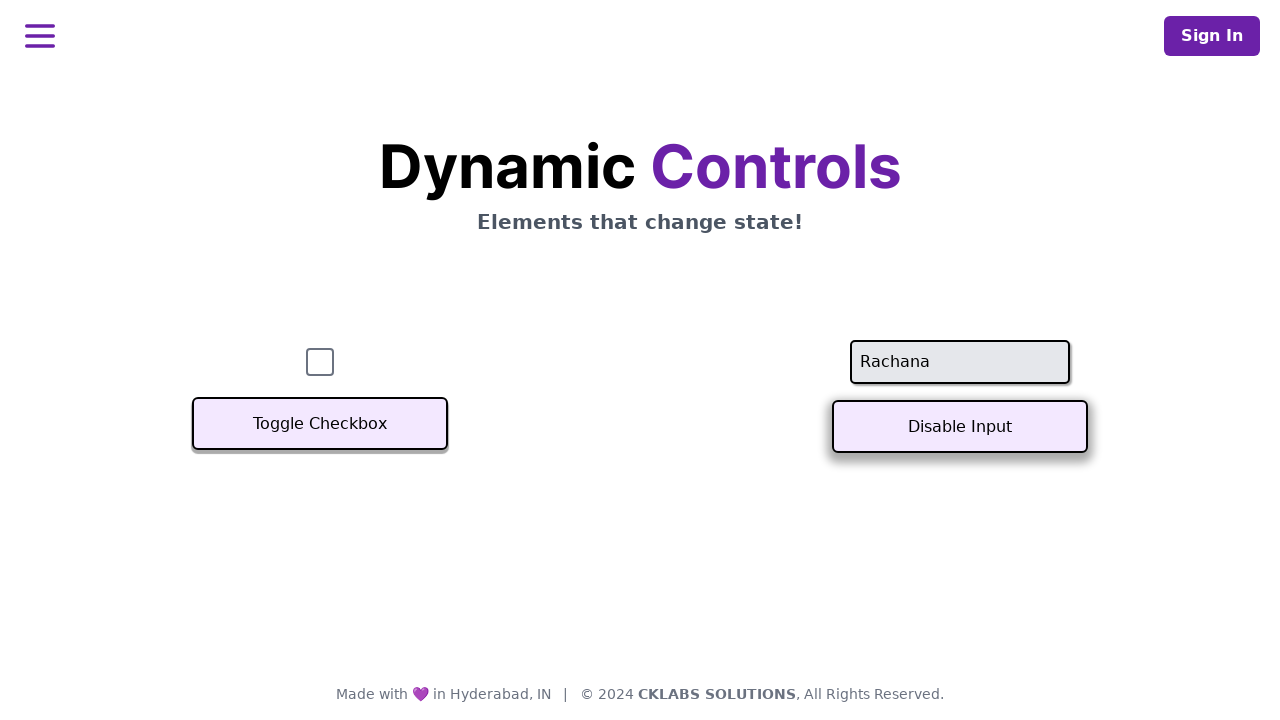

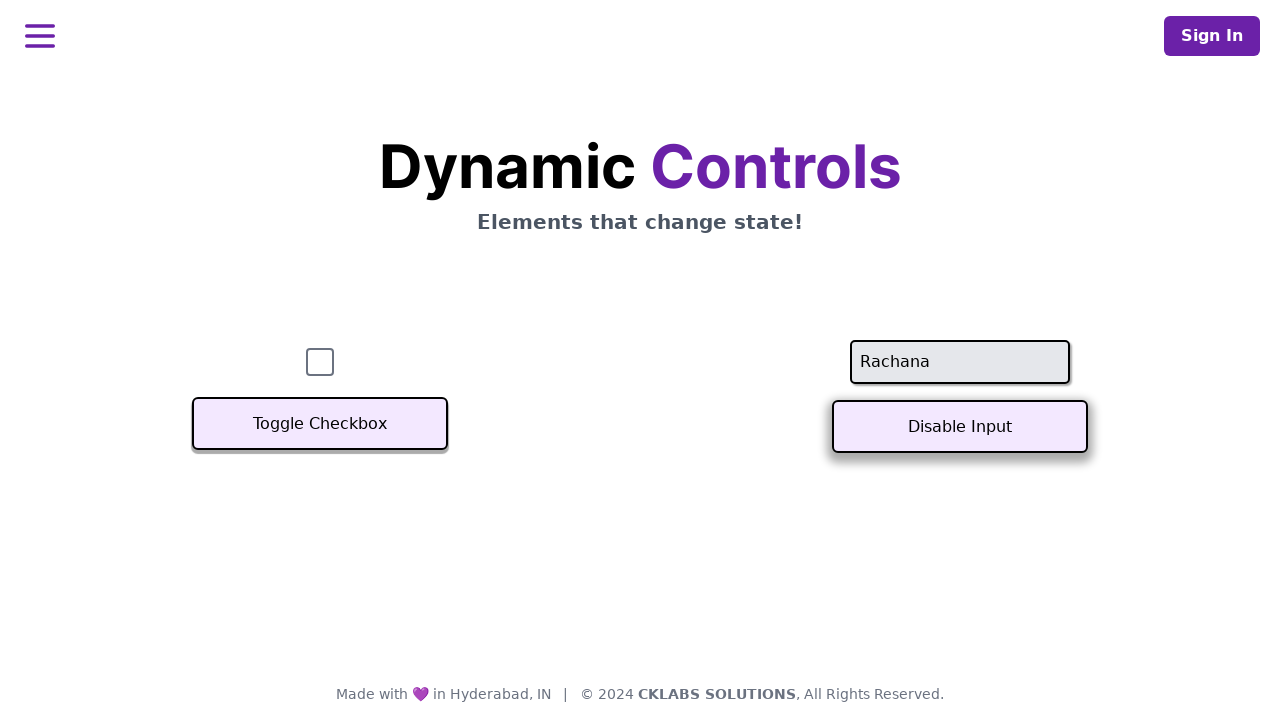